Navigates to RedBus homepage and waits for the page to fully load

Starting URL: https://www.redbus.in/

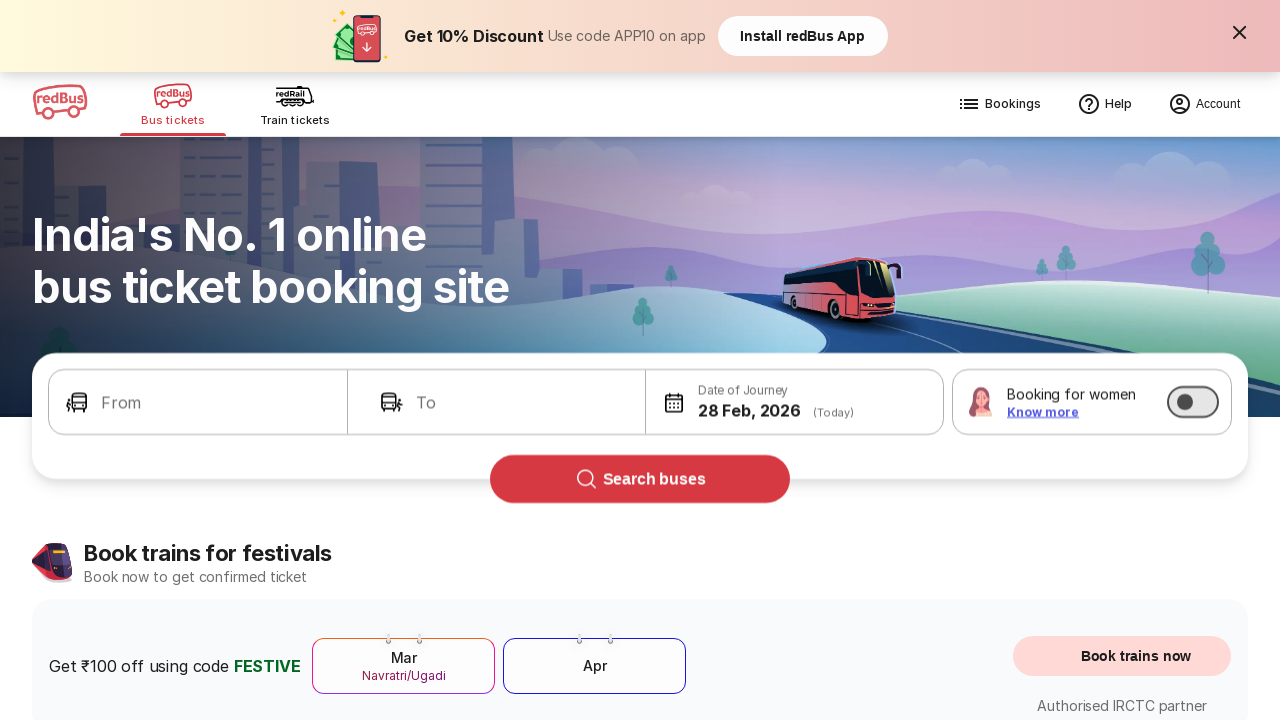

Navigated to RedBus homepage
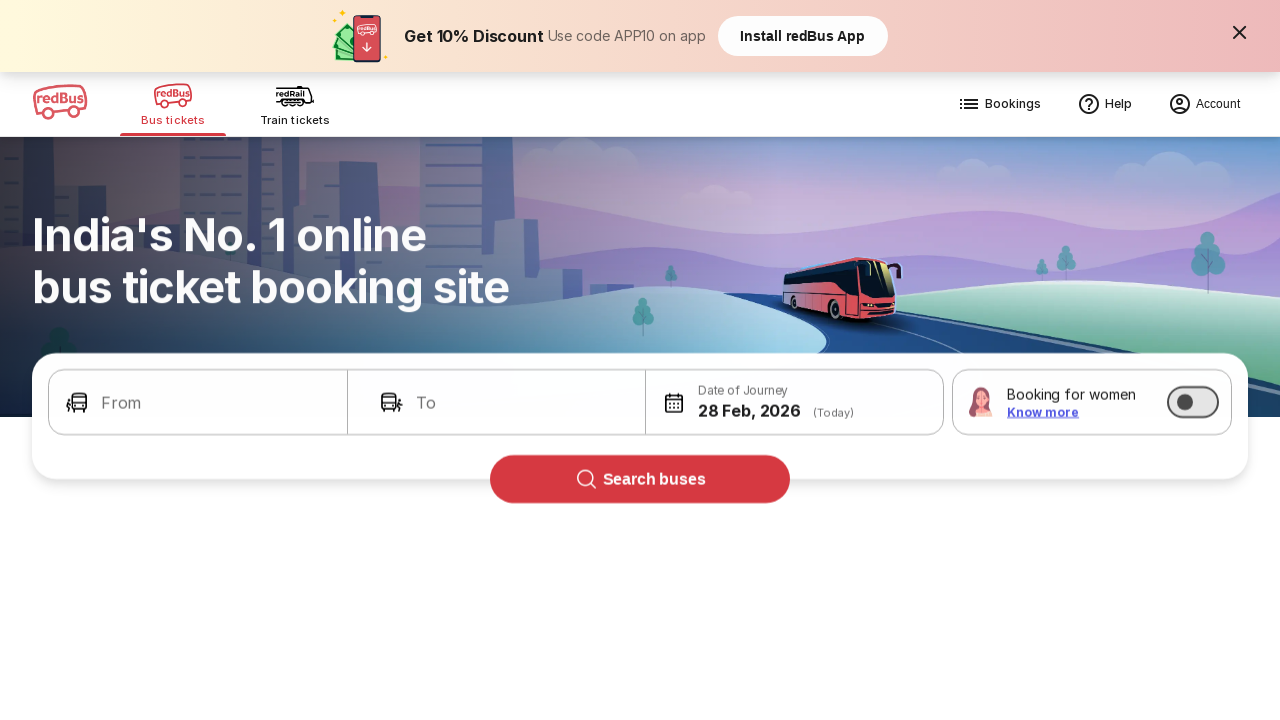

RedBus homepage fully loaded - DOM content ready
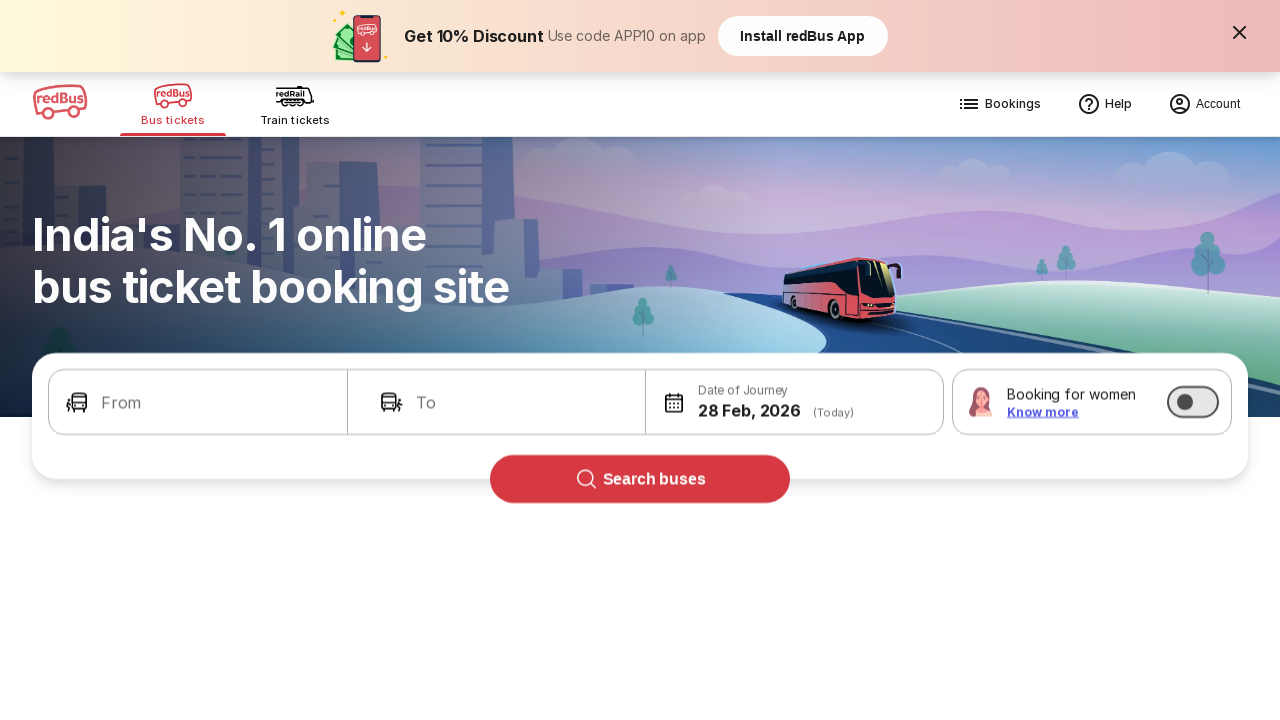

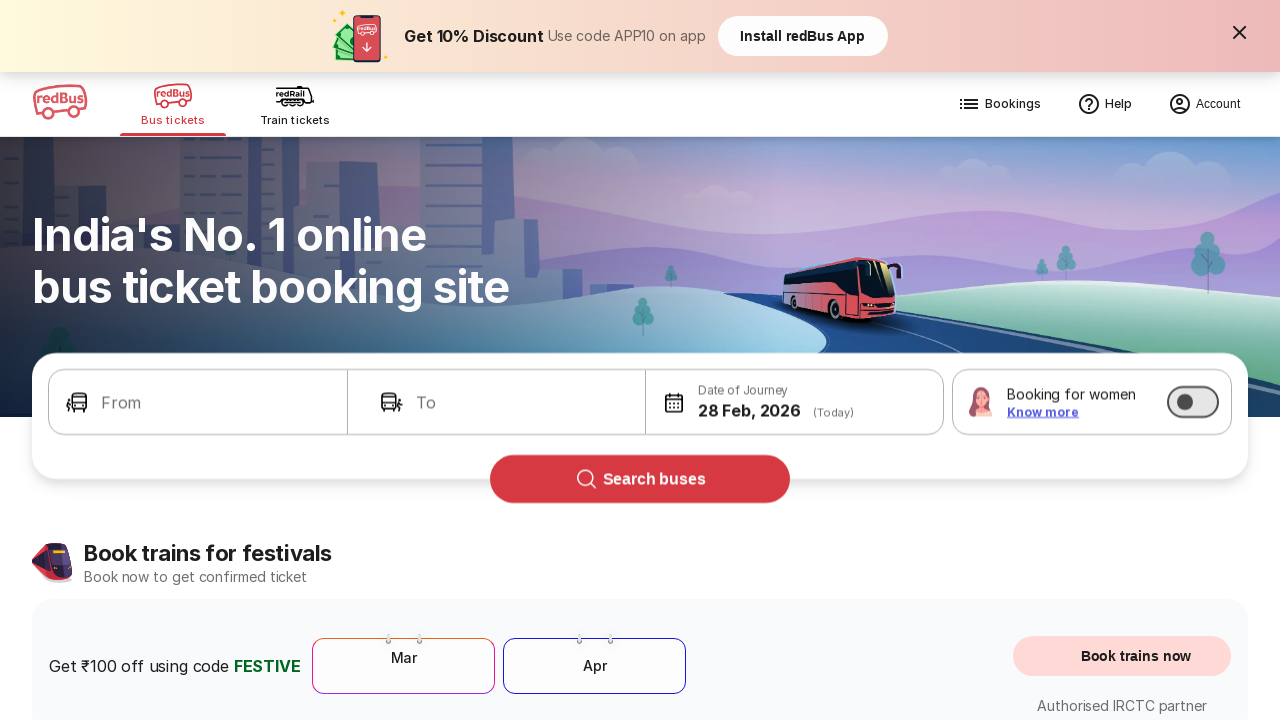